Tests JavaScript alert handling by triggering JS Alert, JS Confirm, and JS Prompt dialogs and interacting with them (accepting, dismissing, and entering text)

Starting URL: https://the-internet.herokuapp.com/javascript_alerts

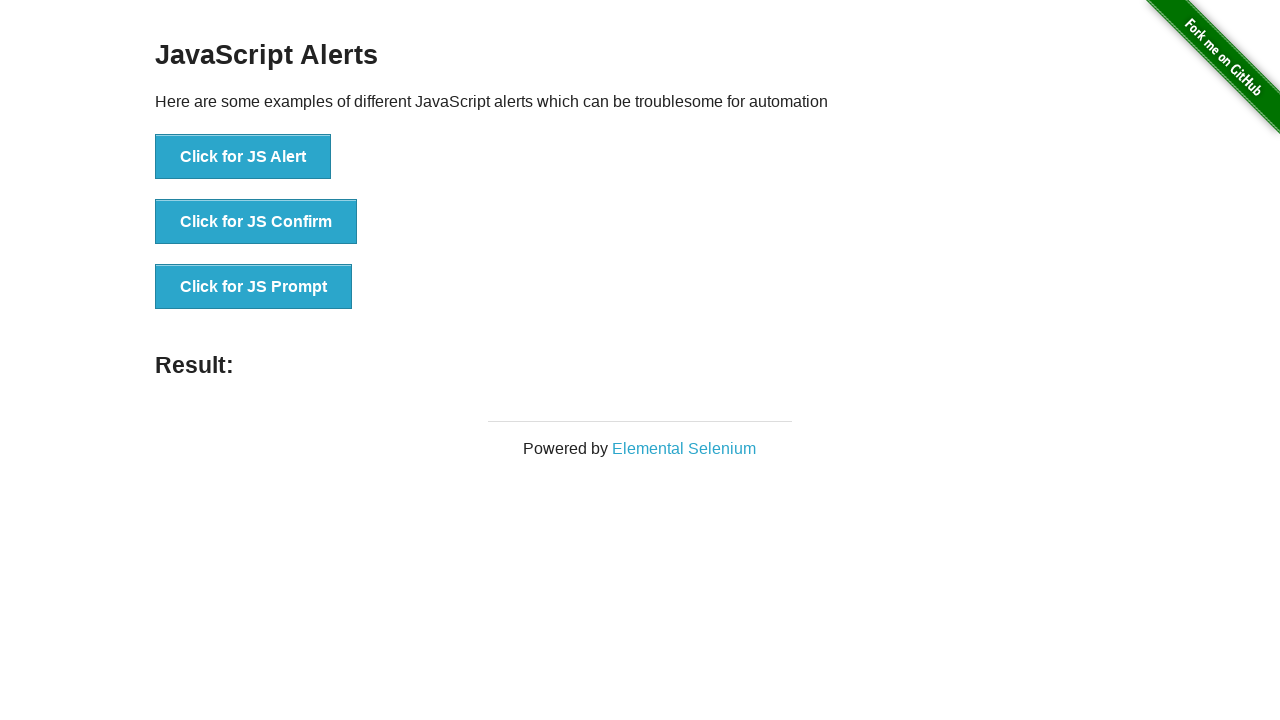

Triggered JS Alert dialog and accepted it at (243, 157) on xpath=//*[text()='Click for JS Alert']
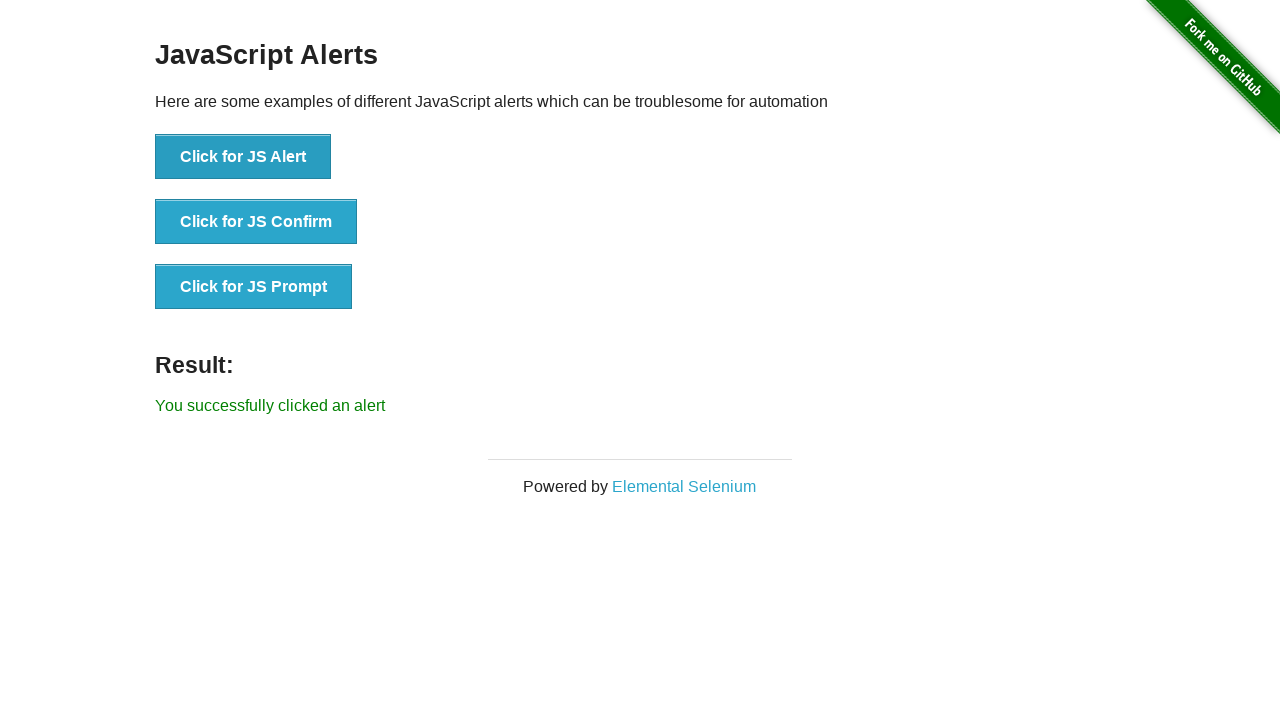

Triggered JS Confirm dialog and dismissed it at (256, 222) on xpath=//*[text()='Click for JS Confirm']
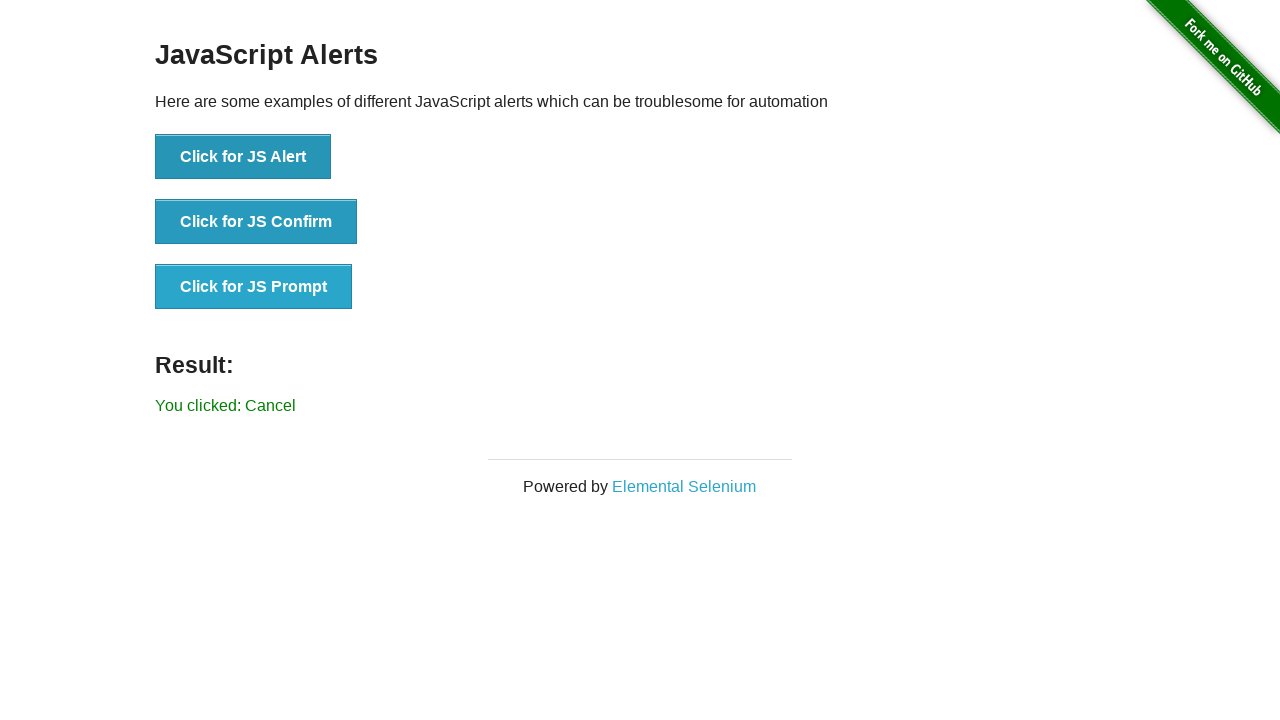

Triggered JS Prompt dialog and accepted with text 'Eurotech' at (254, 287) on xpath=//*[text()='Click for JS Prompt']
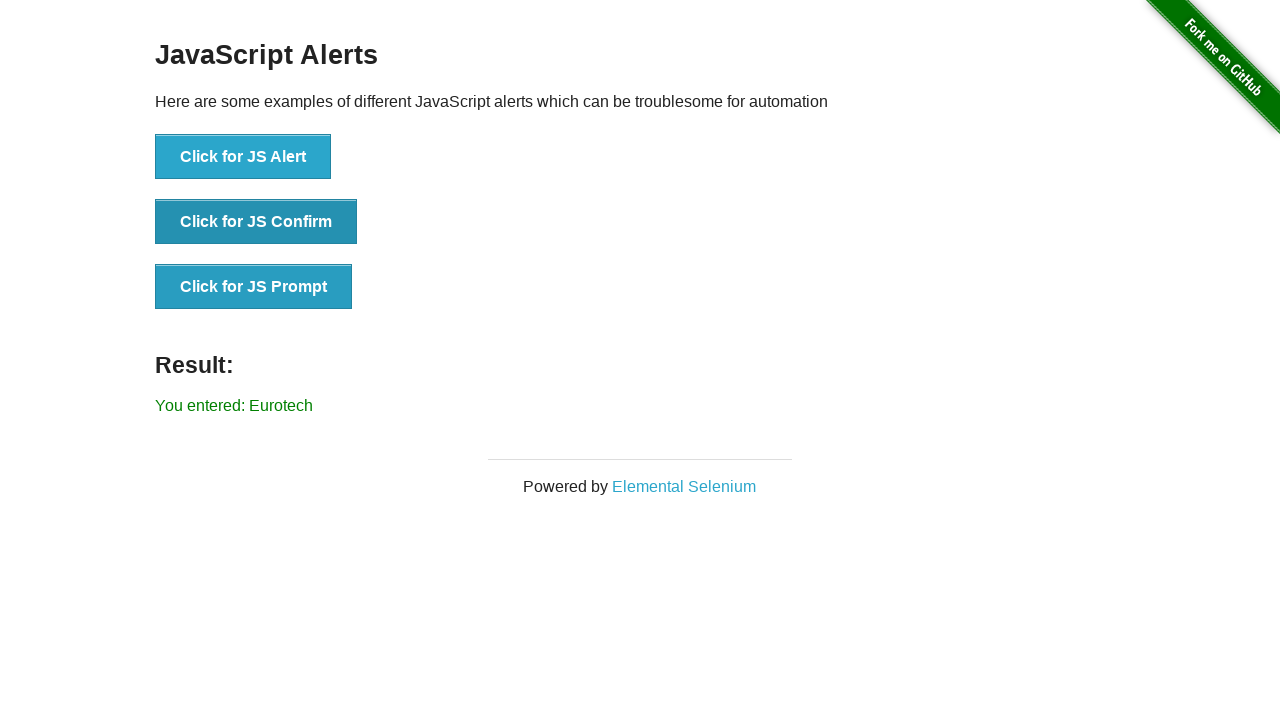

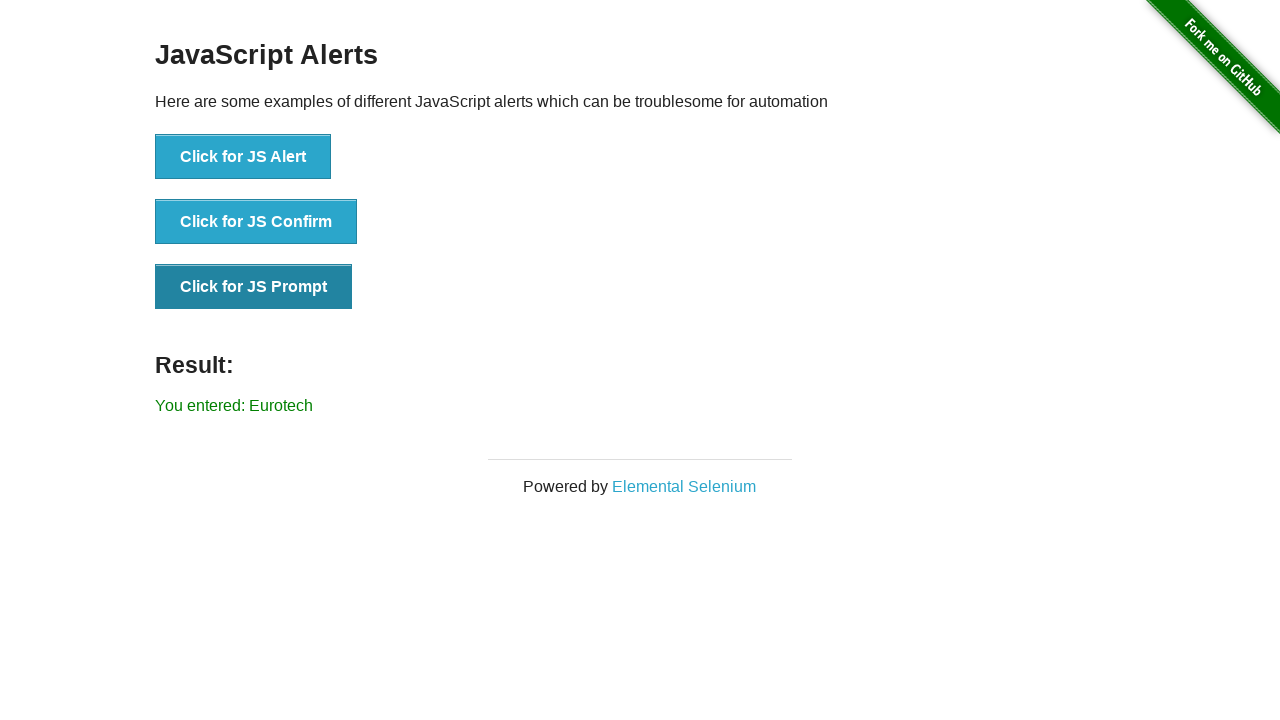